Navigates to Lorem Ipsum generator website and verifies that the main content paragraph is displayed on the page.

Starting URL: https://www.lipsum.com/

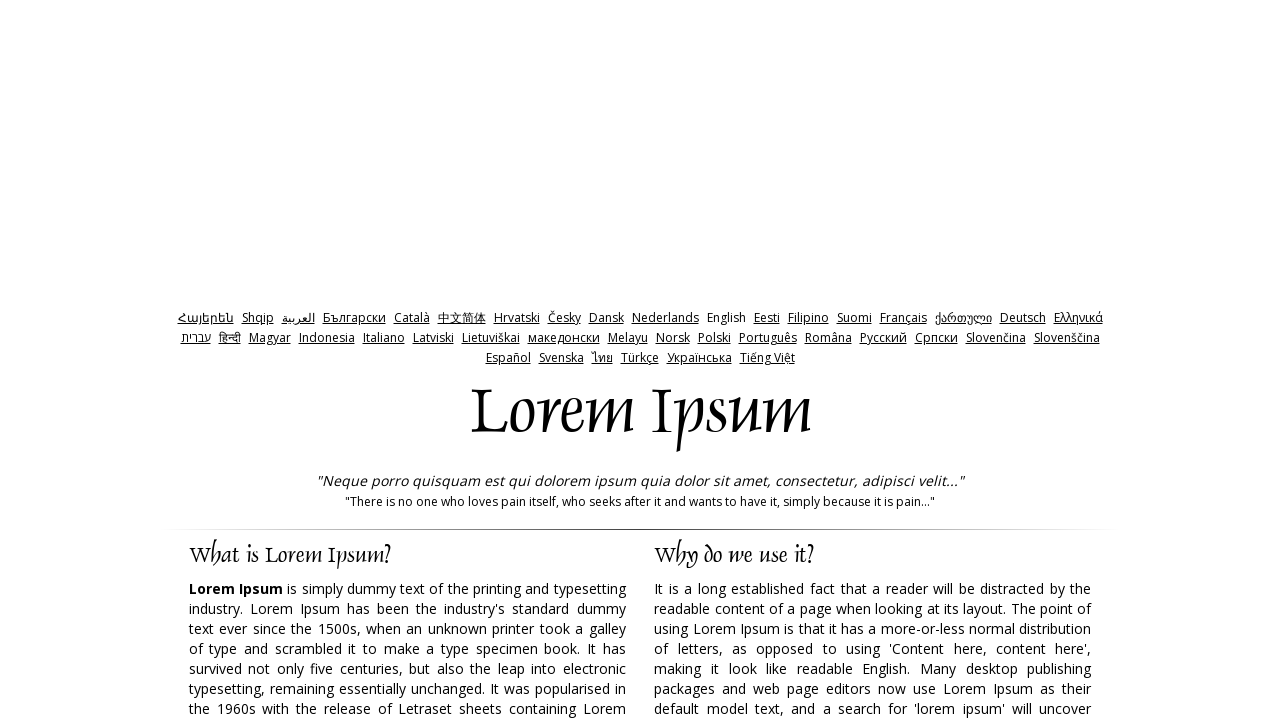

Navigated to Lorem Ipsum generator website
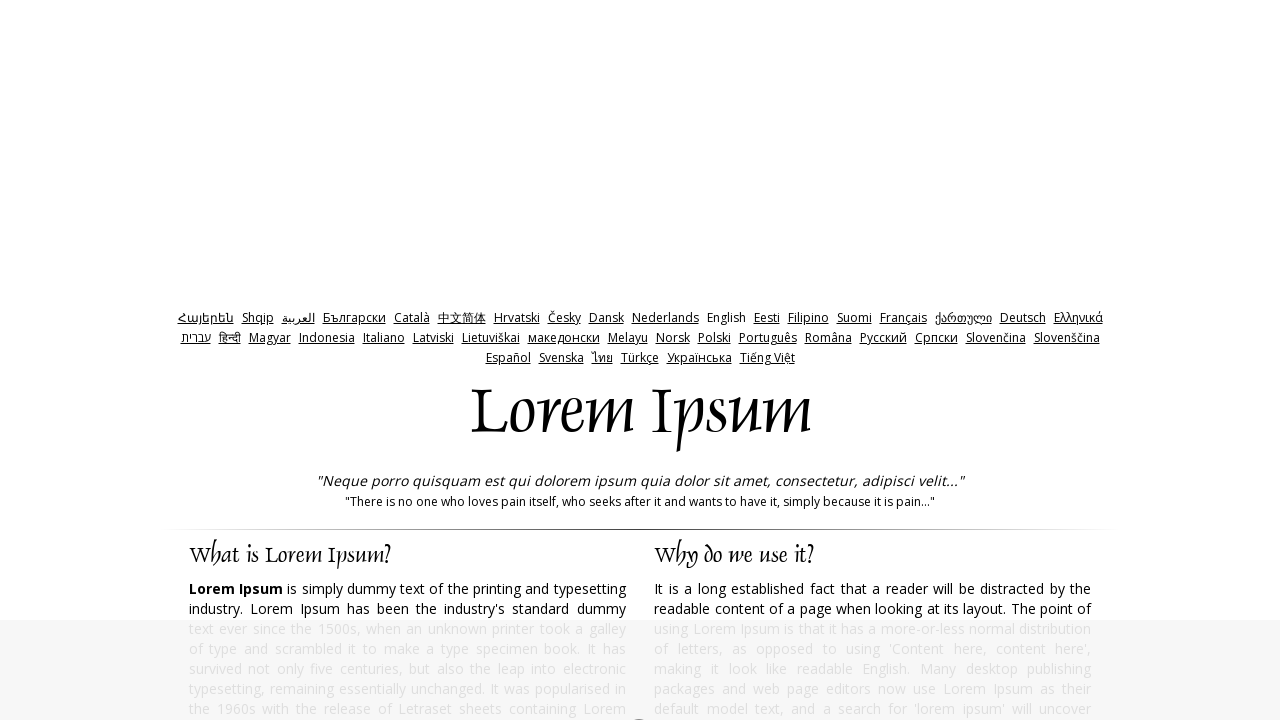

Main content paragraph is displayed on the page
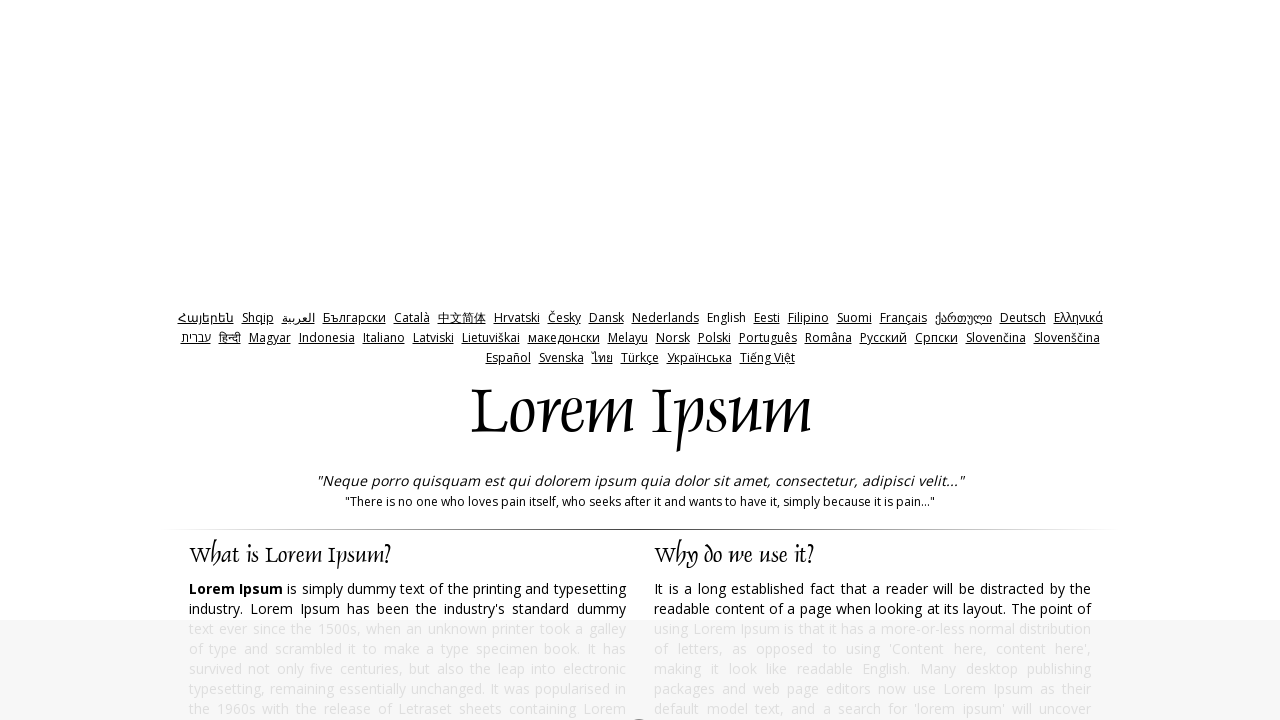

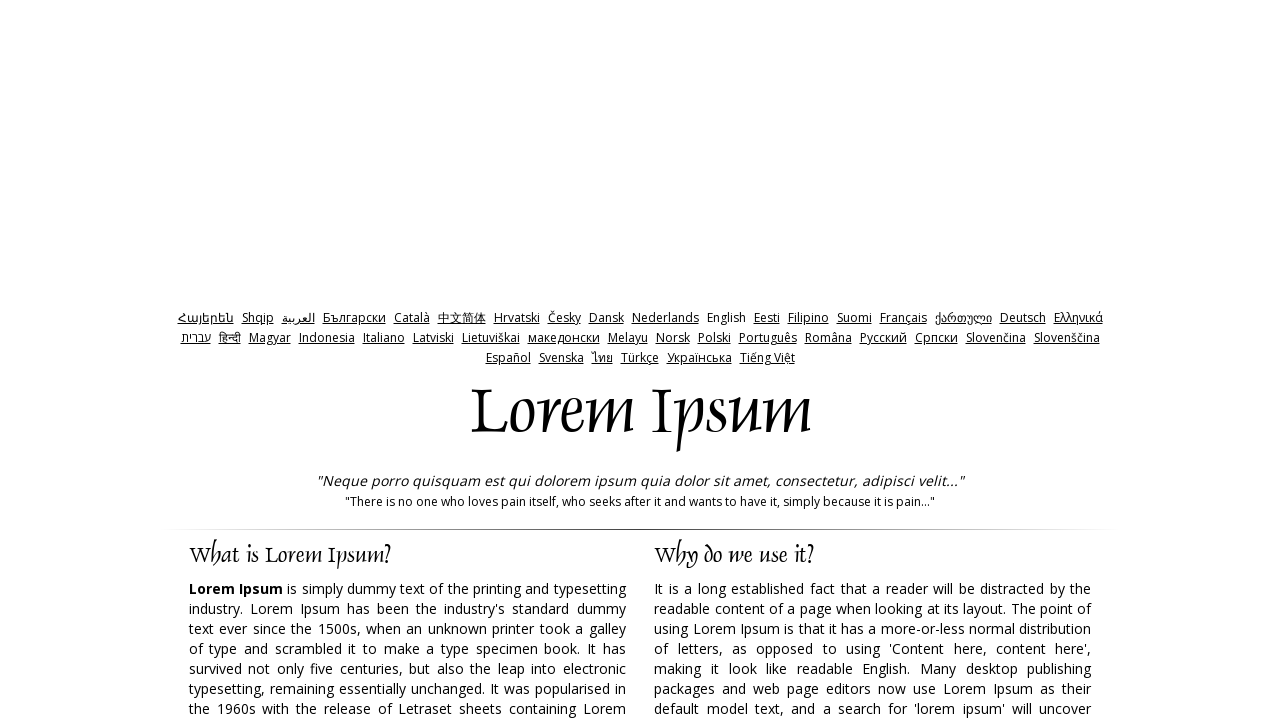